Tests clicking on a button identified by CSS class, demonstrating class-based element selection

Starting URL: http://uitestingplayground.com/classattr

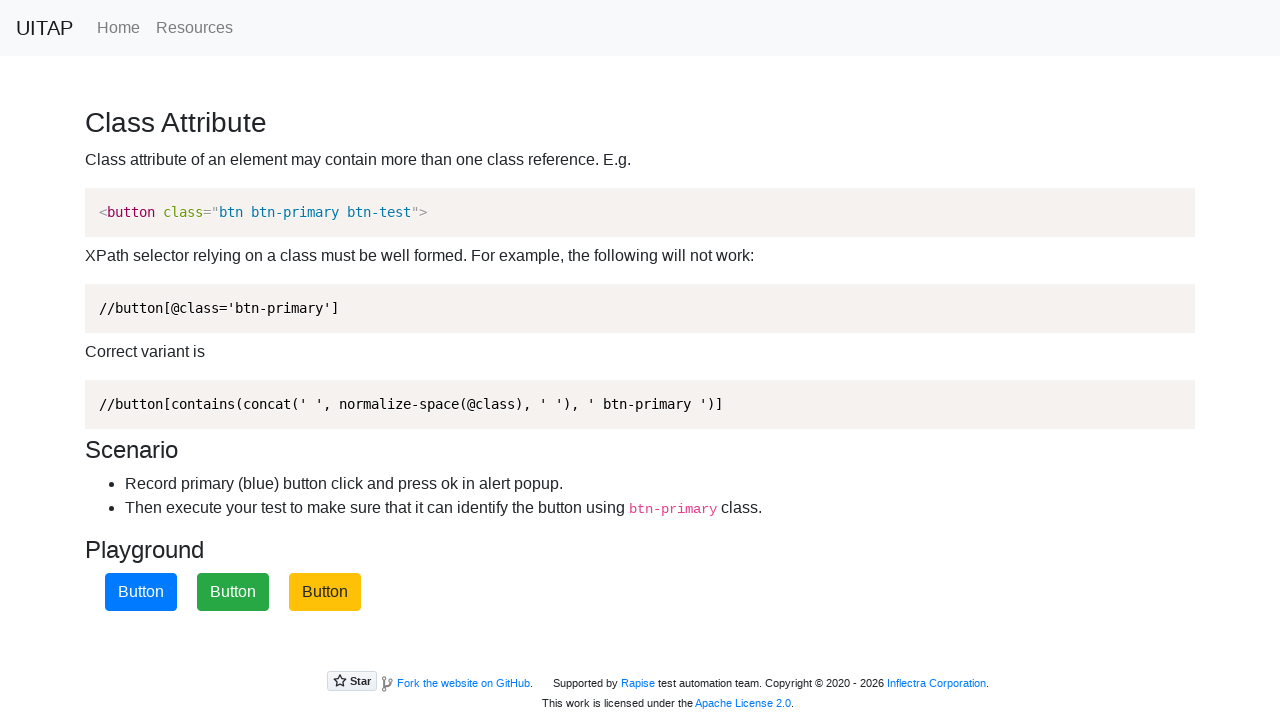

Clicked the blue primary button identified by CSS class 'btn-primary' at (141, 592) on button.btn-primary
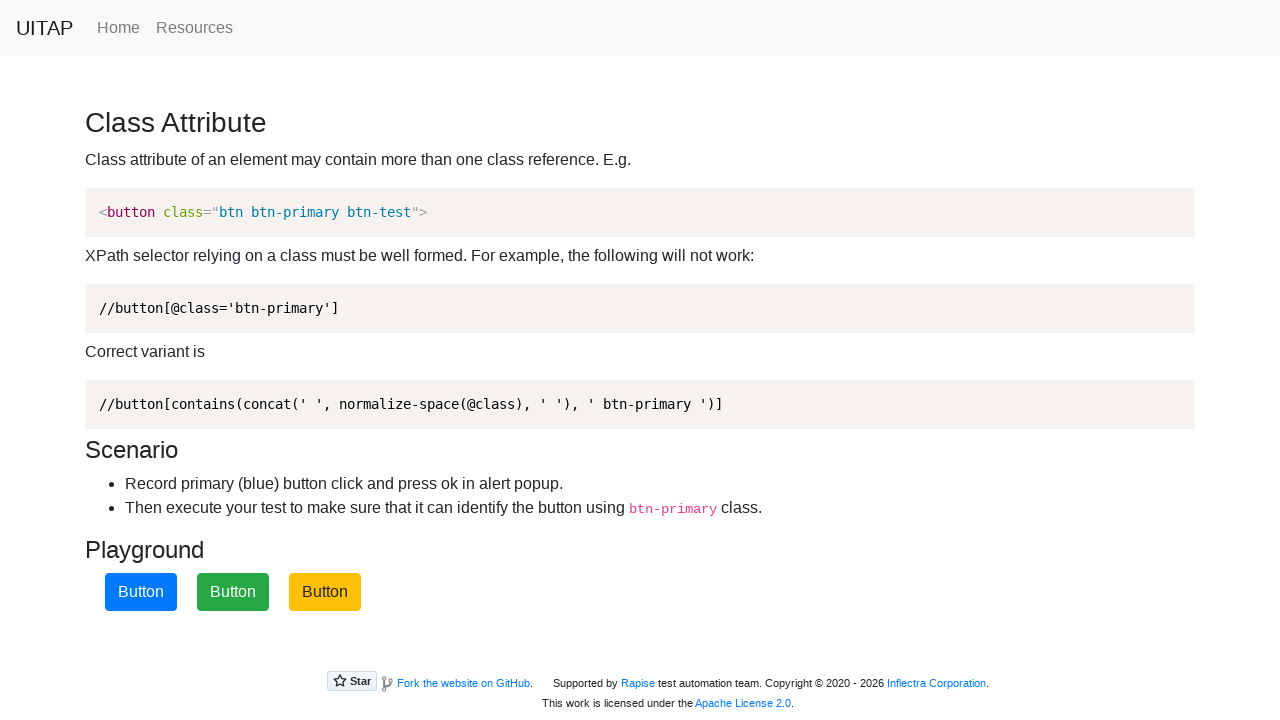

Alert dialog accepted
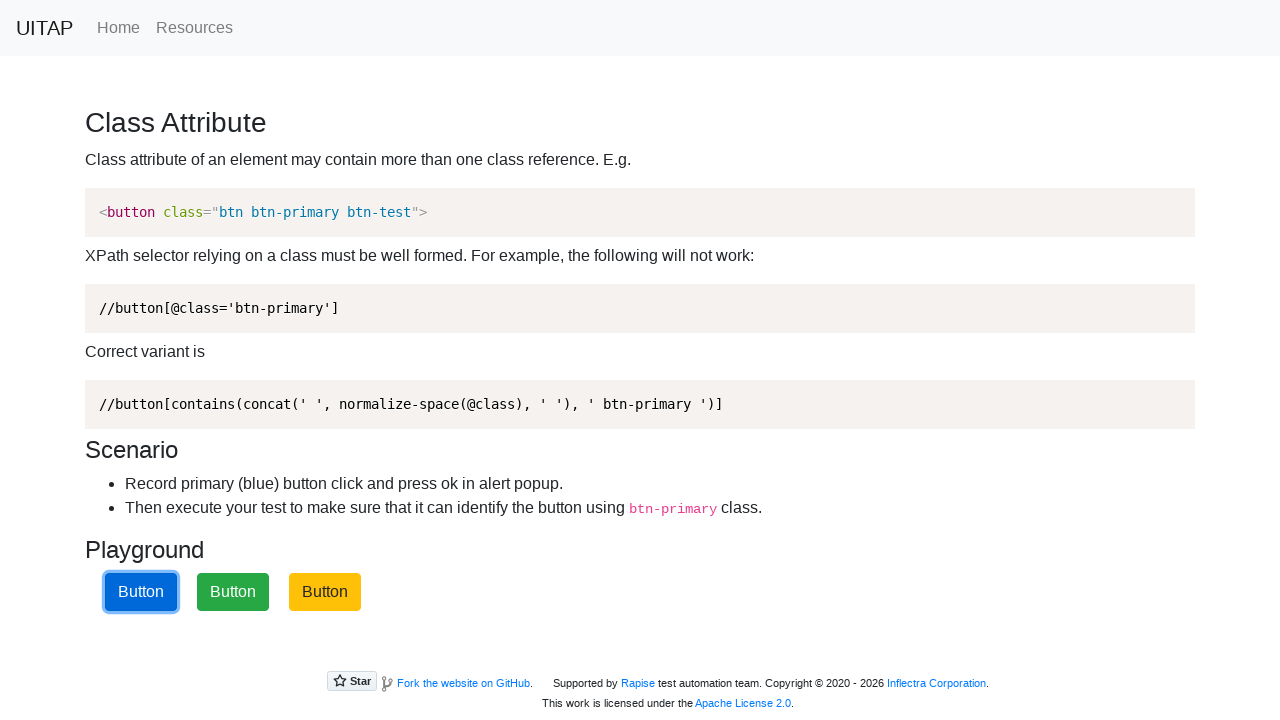

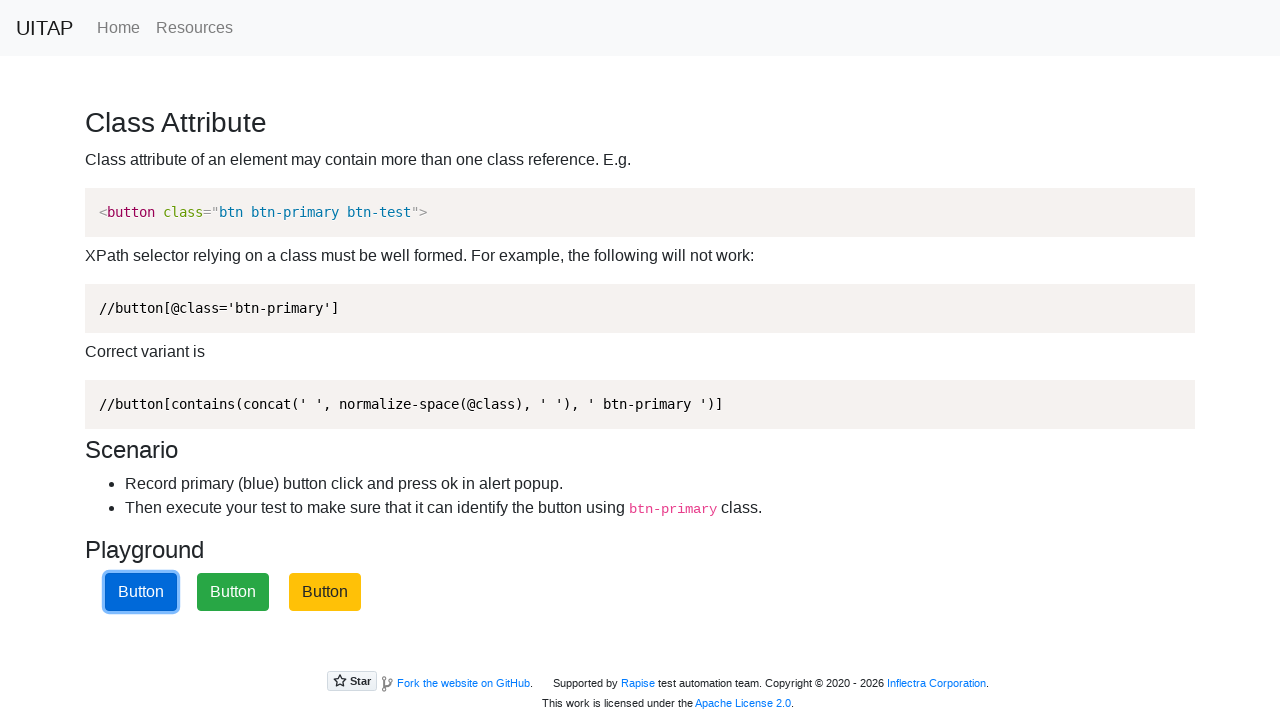